Tests key press functionality by pressing Enter key and verifying the result is displayed

Starting URL: http://the-internet.herokuapp.com/key_presses

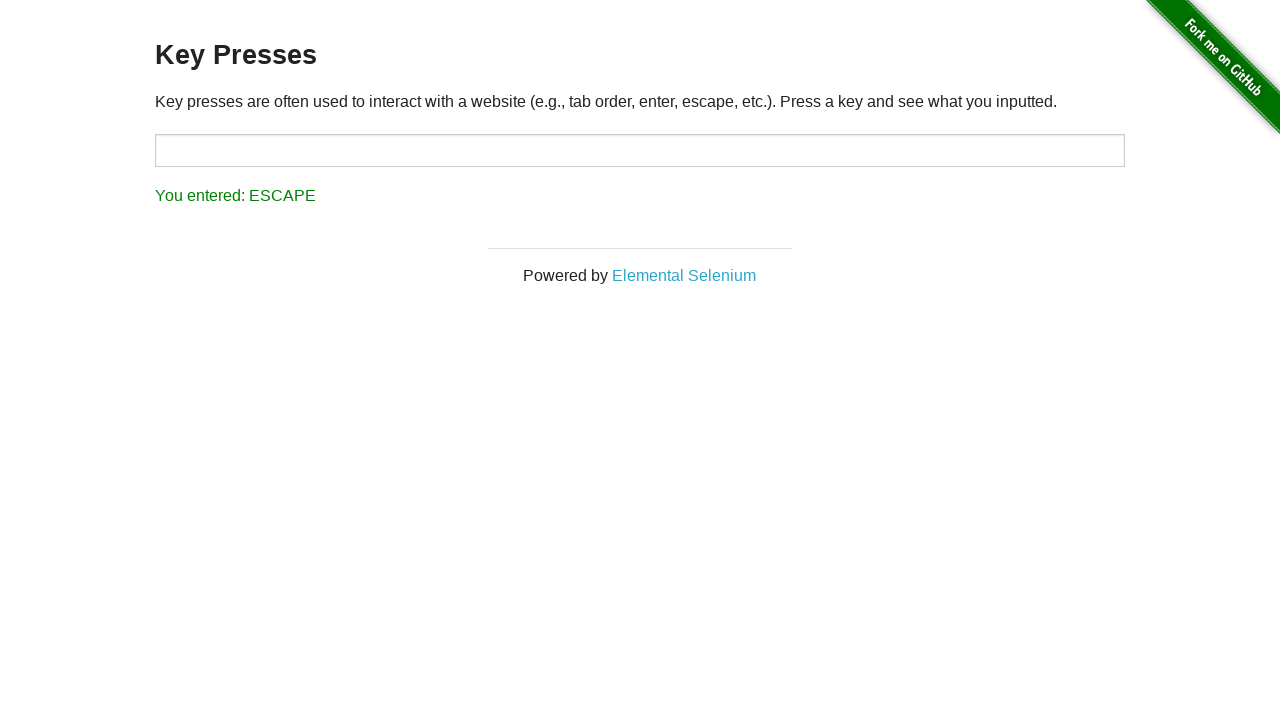

Waited for example section to load
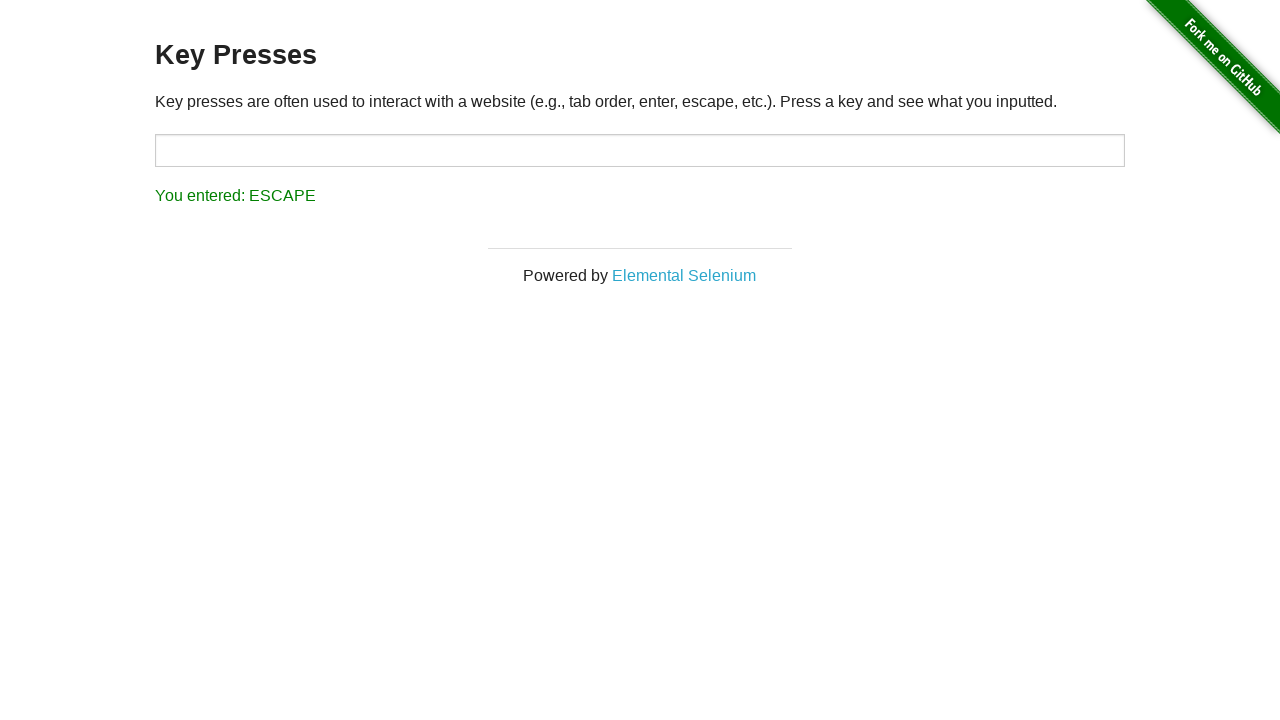

Pressed Enter key
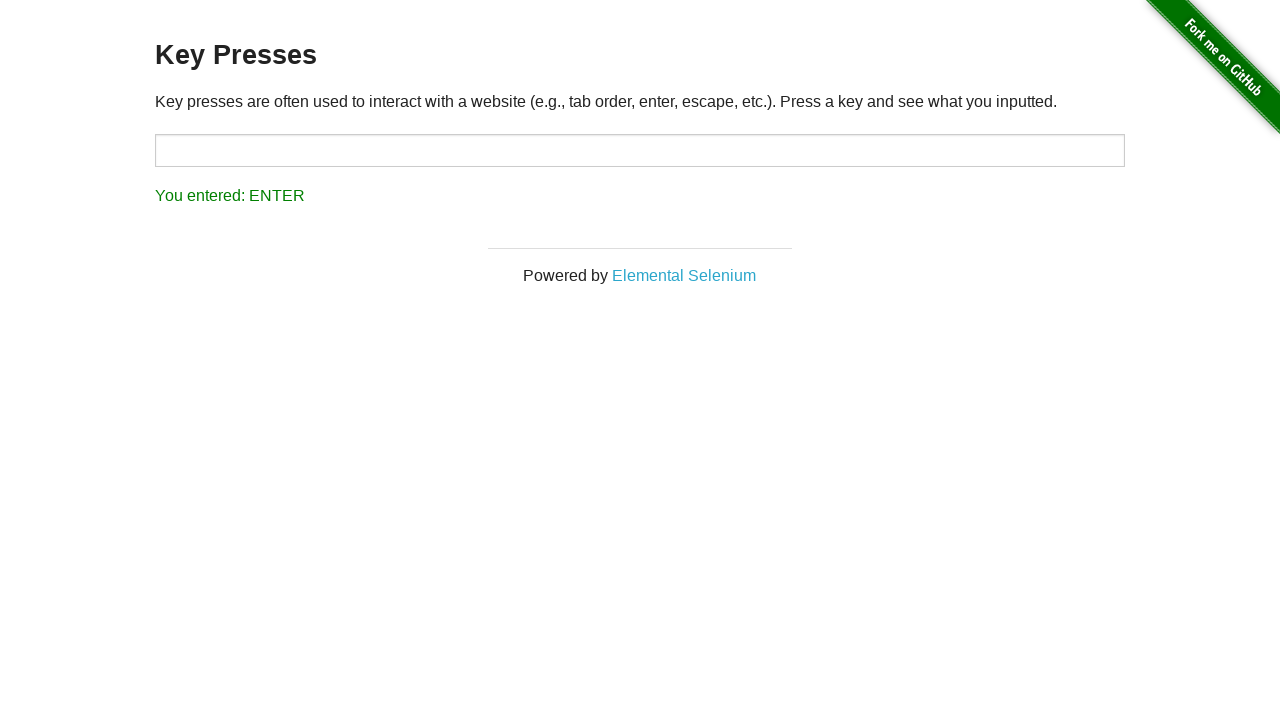

Result displayed after pressing Enter key
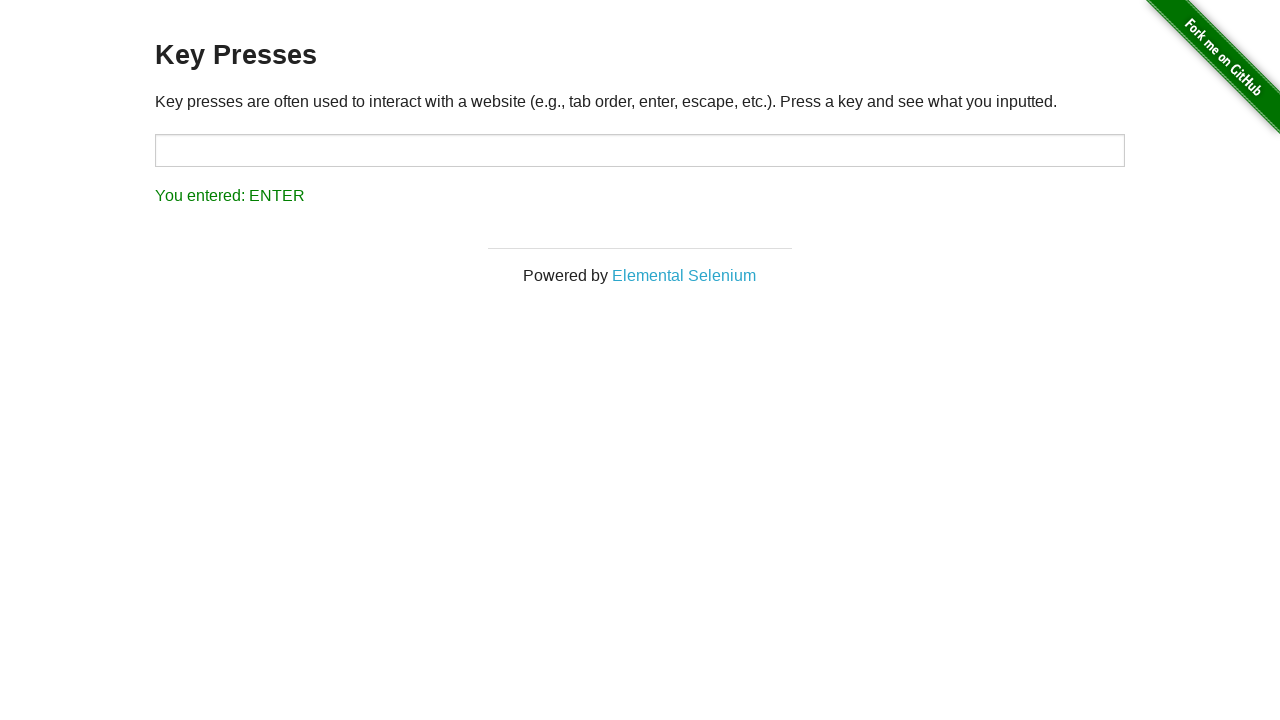

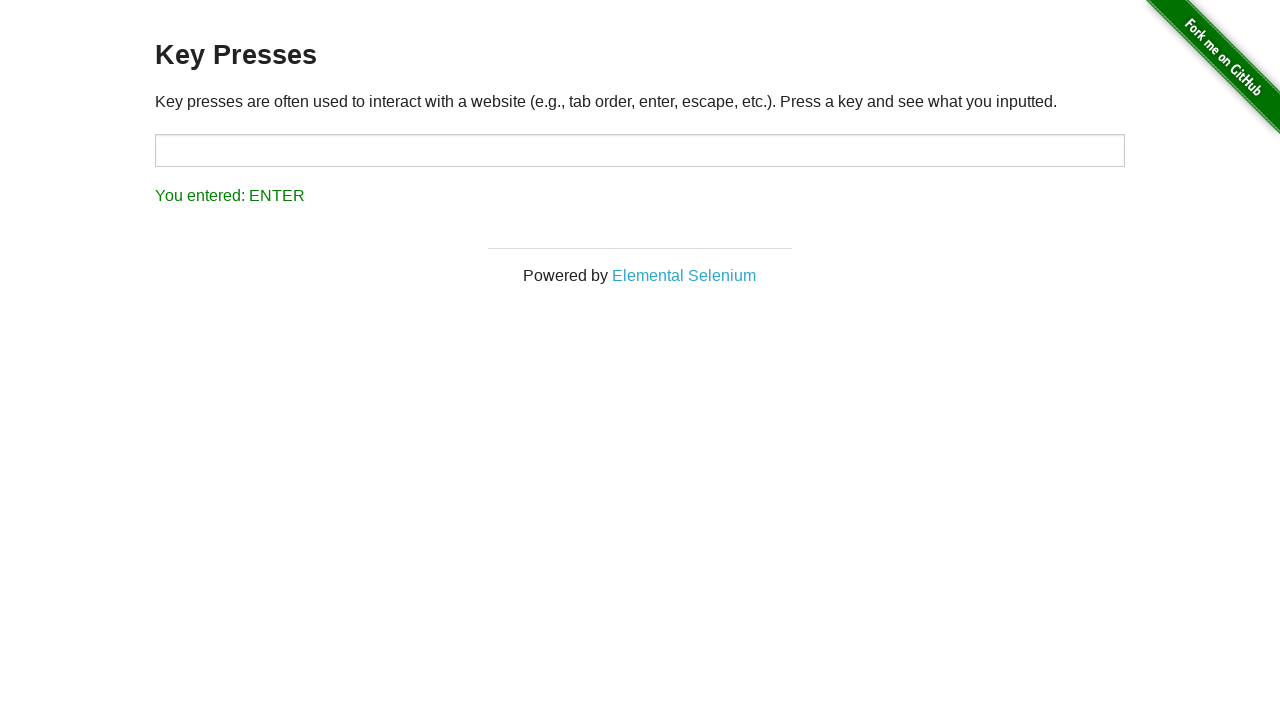